Tests browser alert handling by clicking a button to trigger an alert with OK and Cancel options, then dismissing the alert and verifying the result text is displayed

Starting URL: https://demo.automationtesting.in/Alerts.html

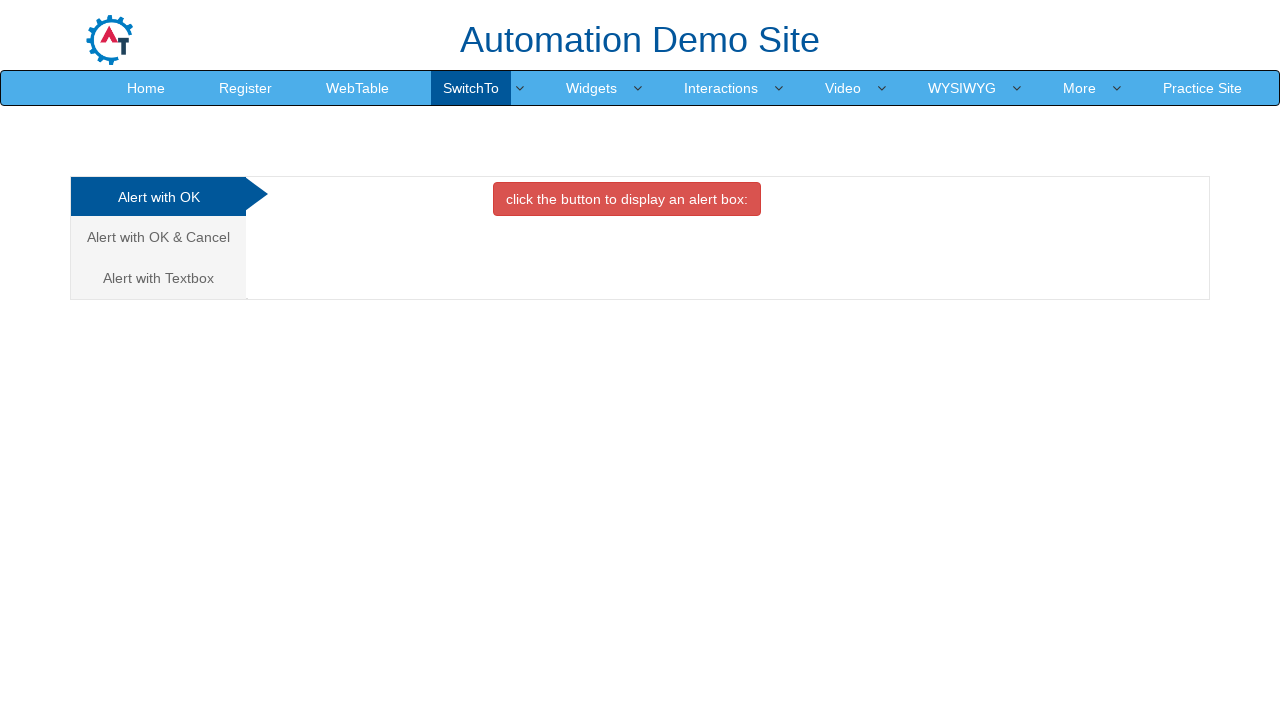

Clicked on 'Alert with OK & Cancel' tab at (158, 237) on xpath=//a[text()='Alert with OK & Cancel ']
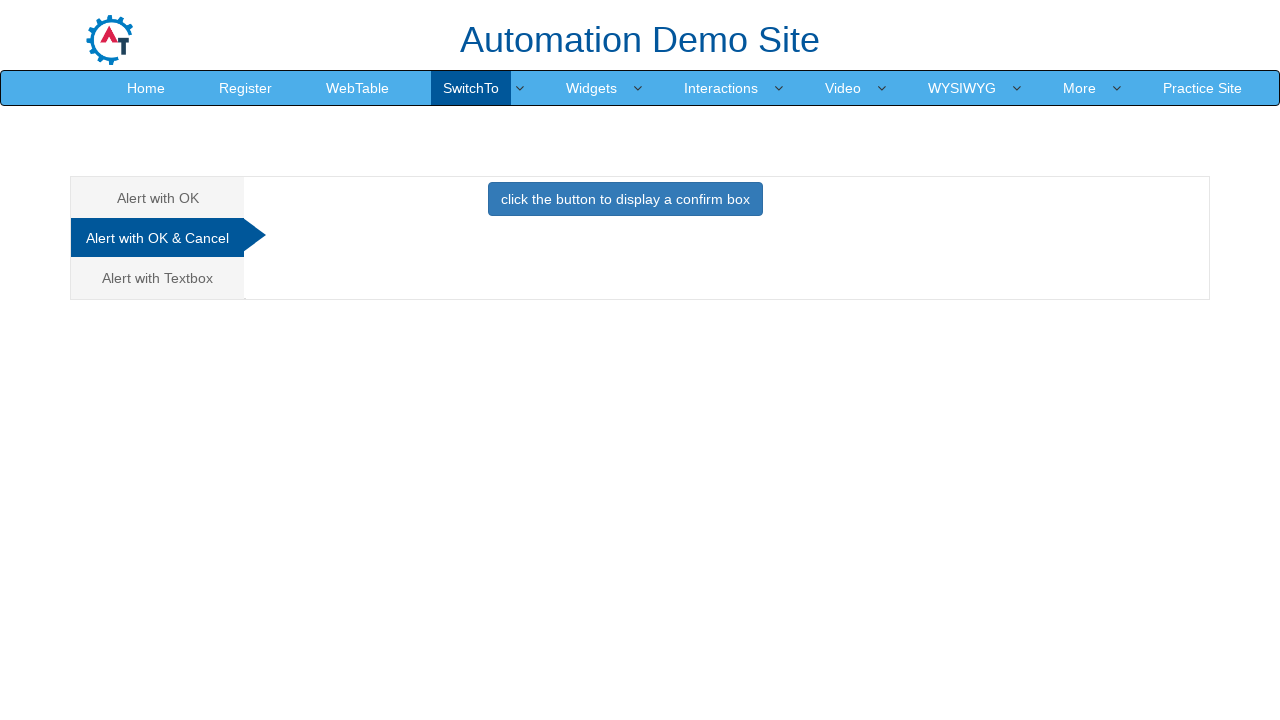

Clicked button to trigger alert dialog at (625, 199) on button.btn.btn-primary
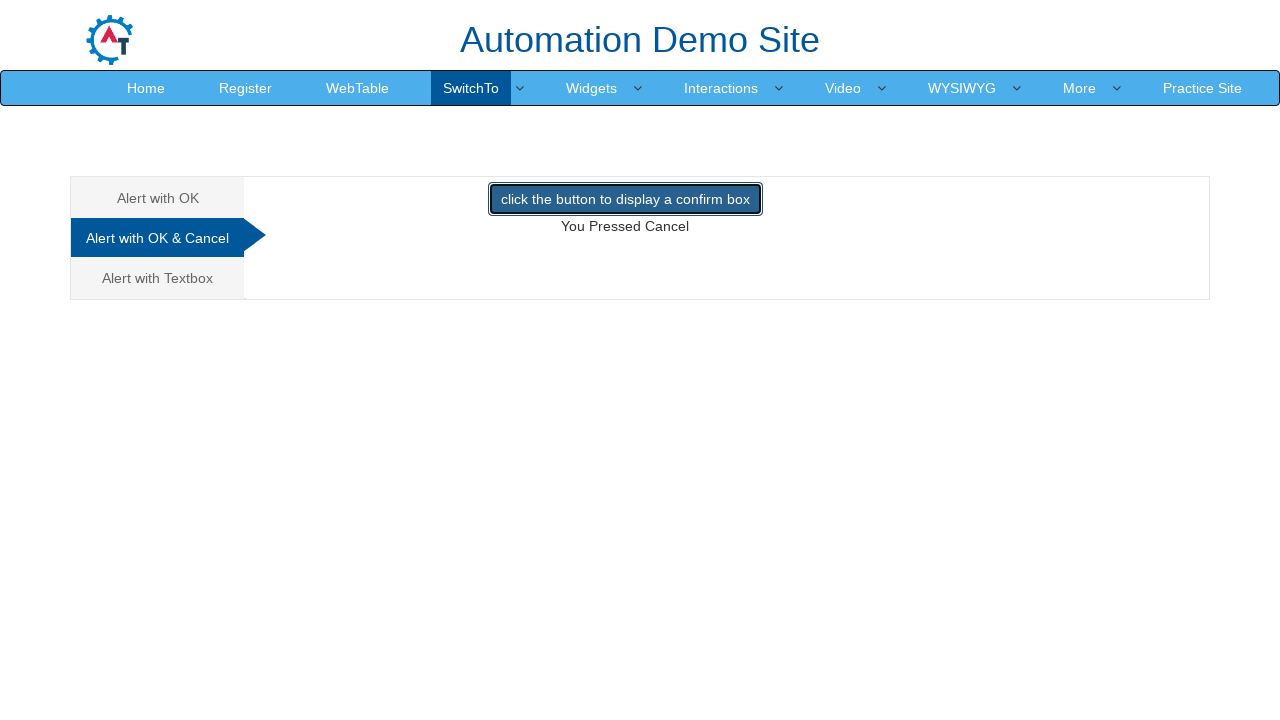

Set up dialog handler to dismiss alert
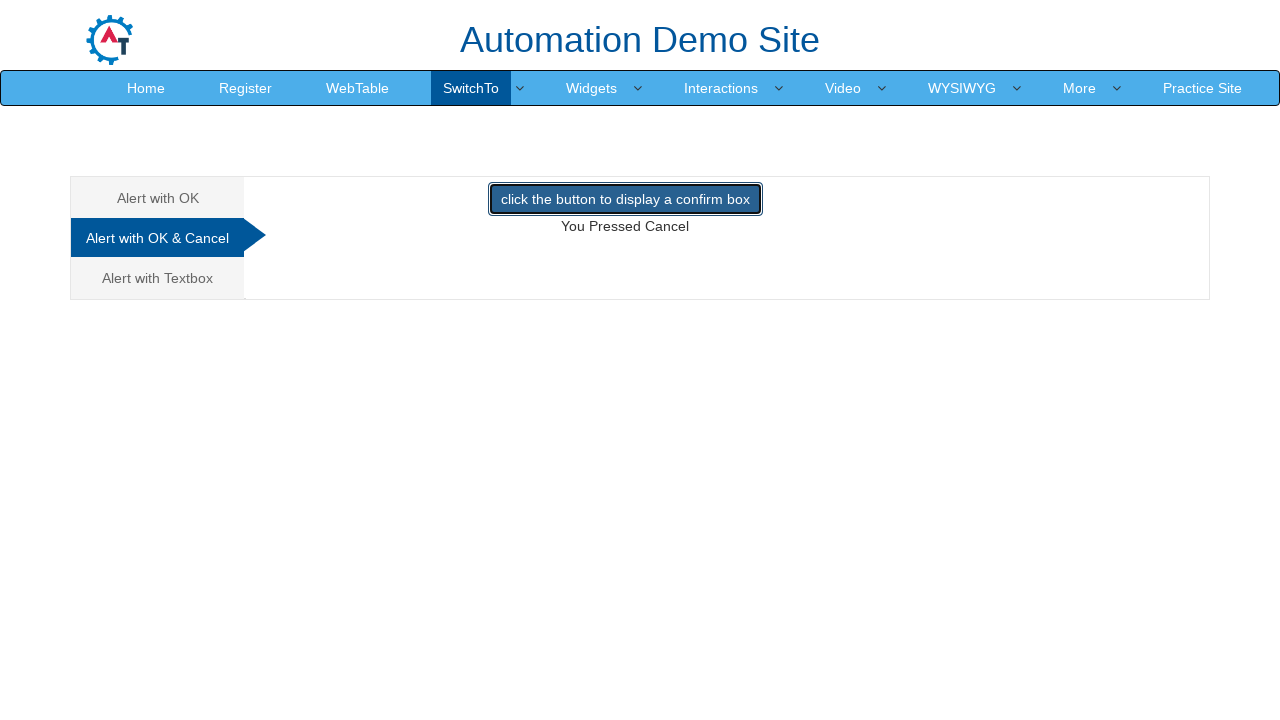

Verified result text is displayed after dismissing alert
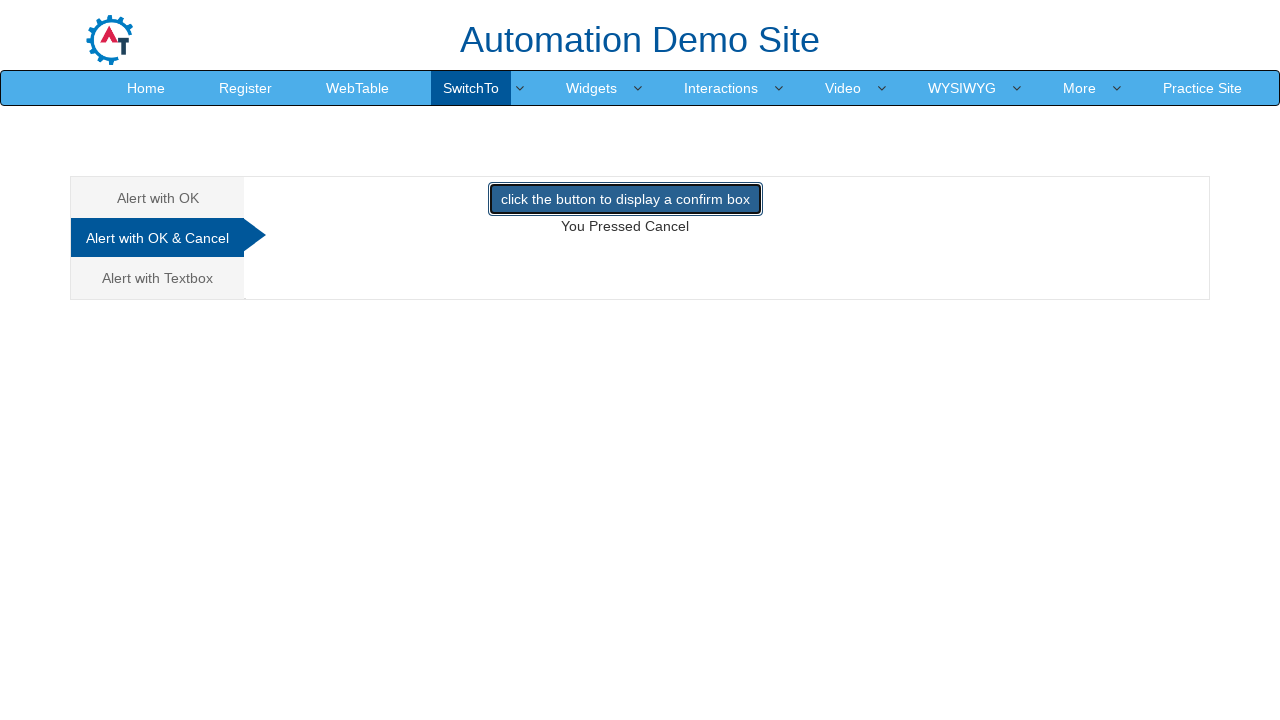

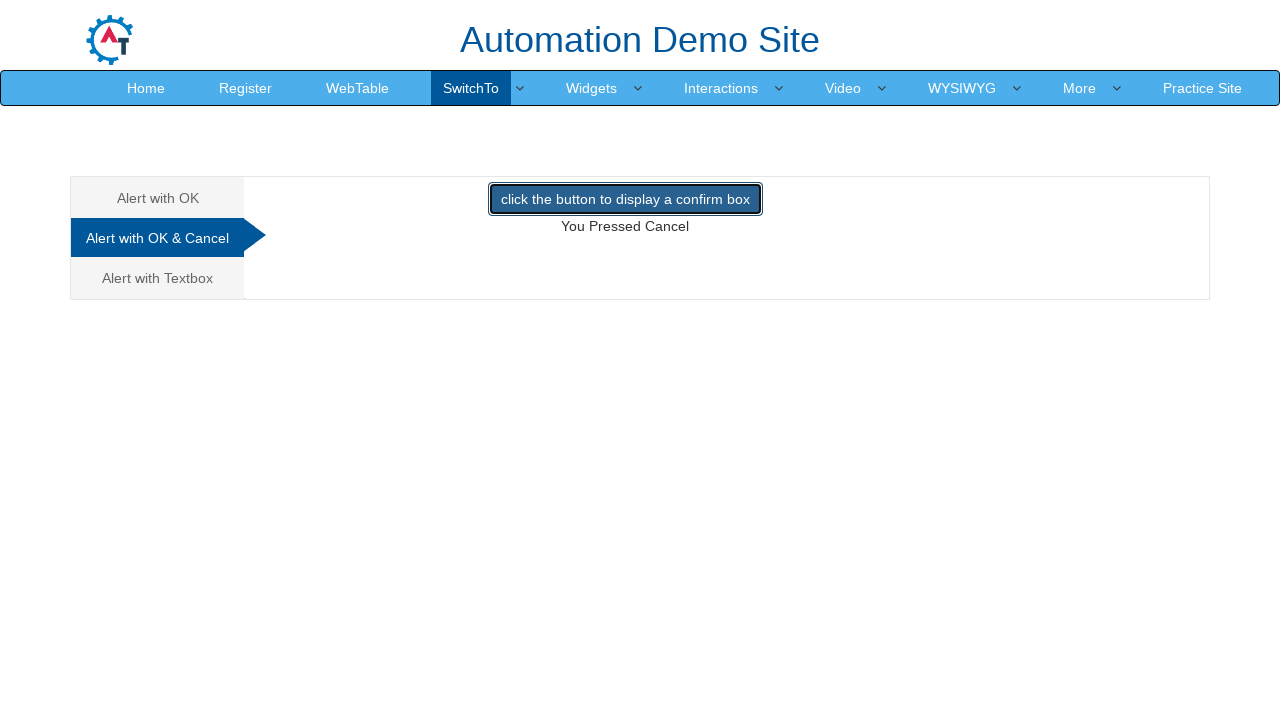